Fills out a practice form on DemoQA website with various input fields including name, email, phone, date, and address information

Starting URL: https://demoqa.com/automation-practice-form

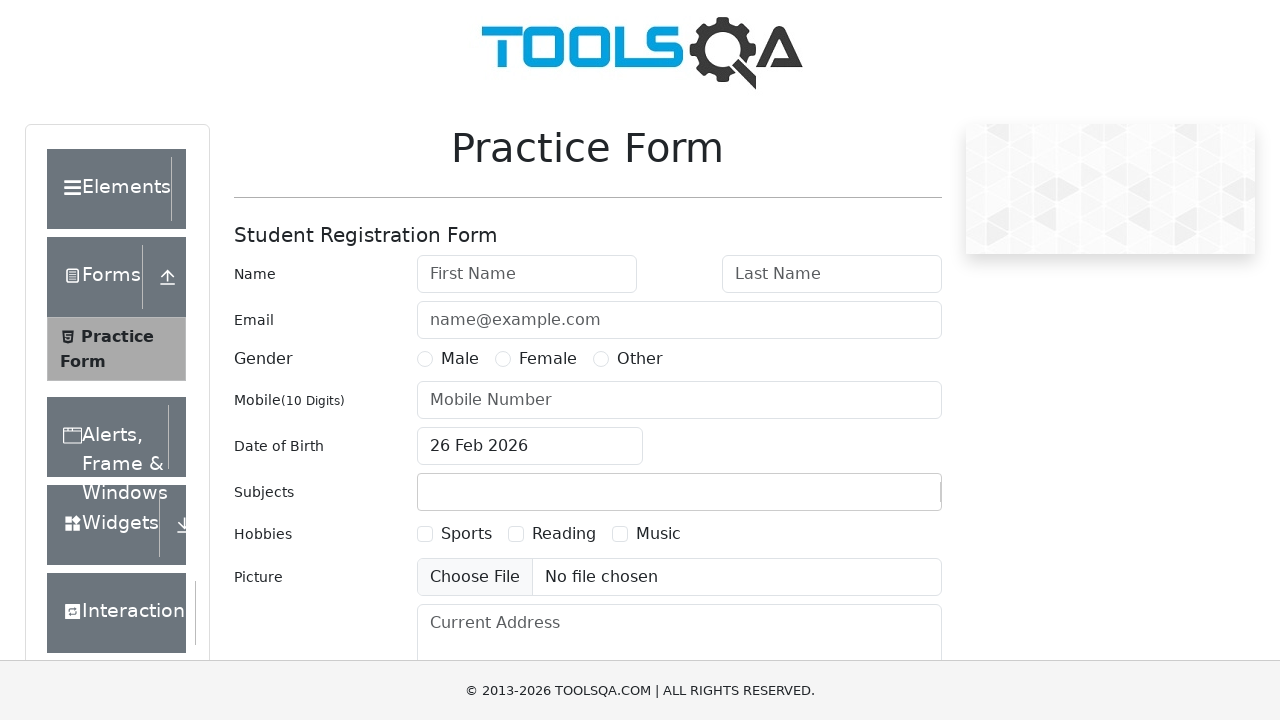

Filled first name field with 'John' on #firstName
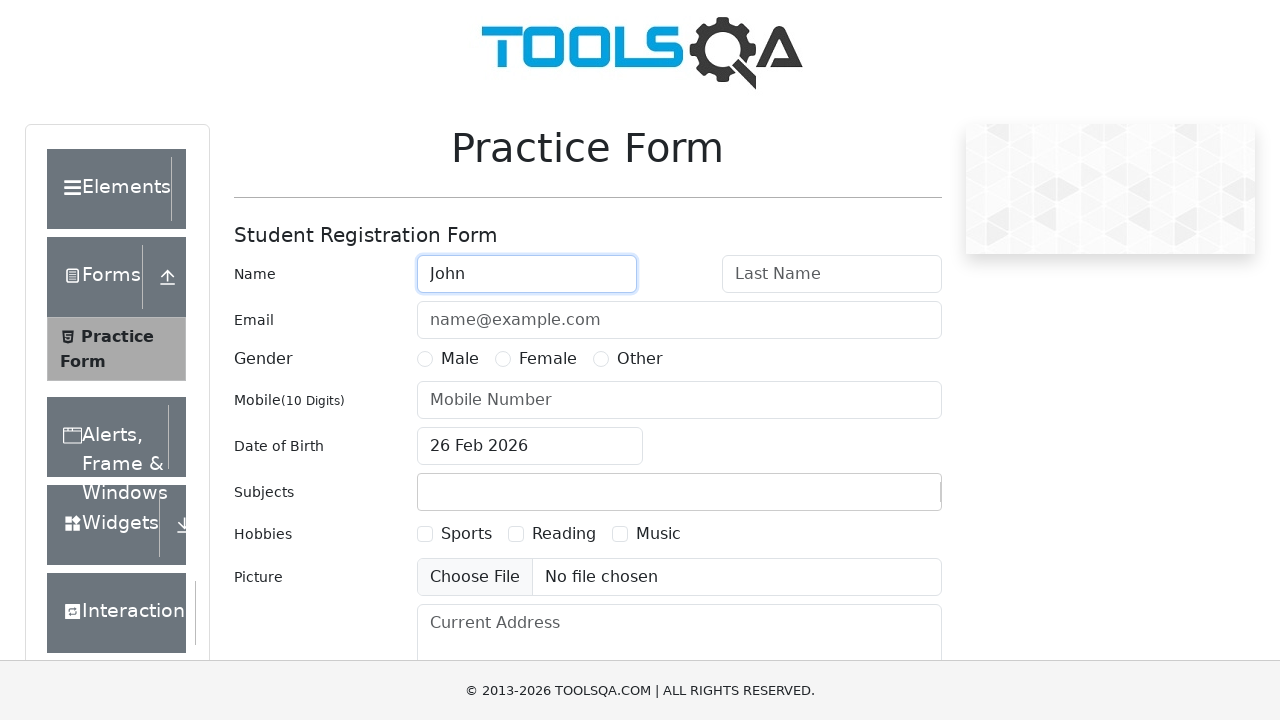

Pressed Tab to move to last name field on #firstName
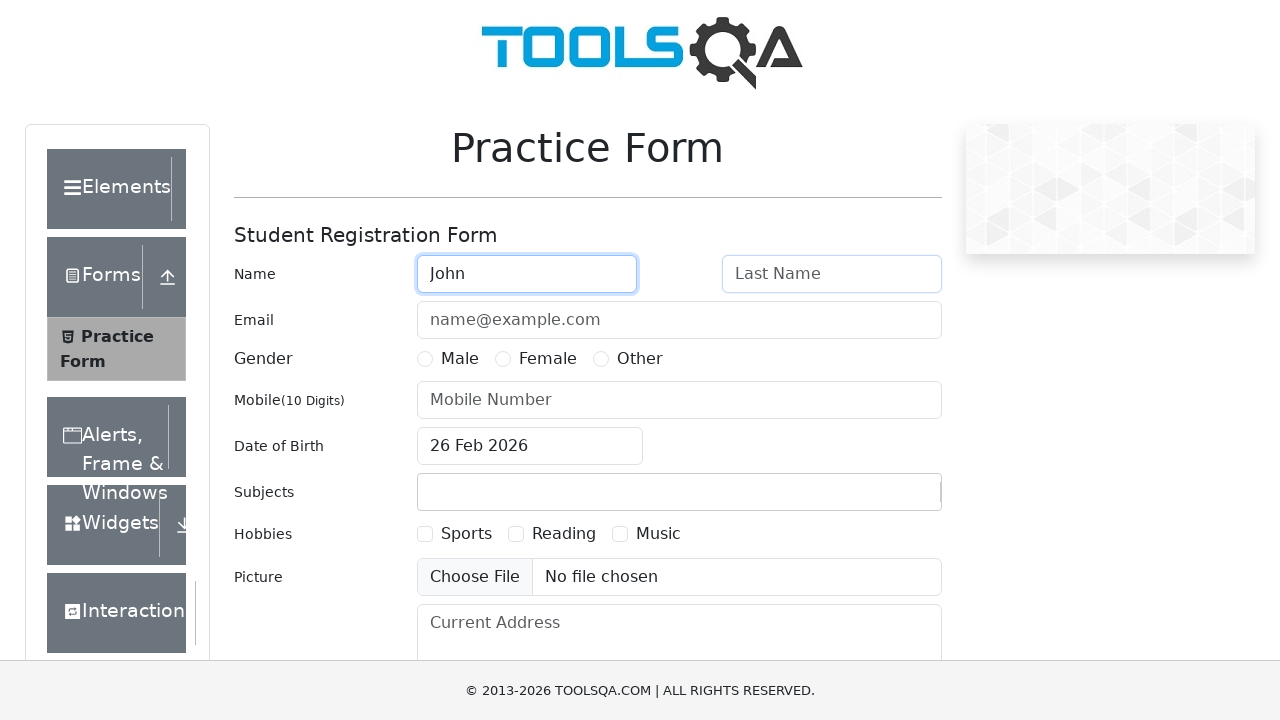

Filled last name field with 'Smith'
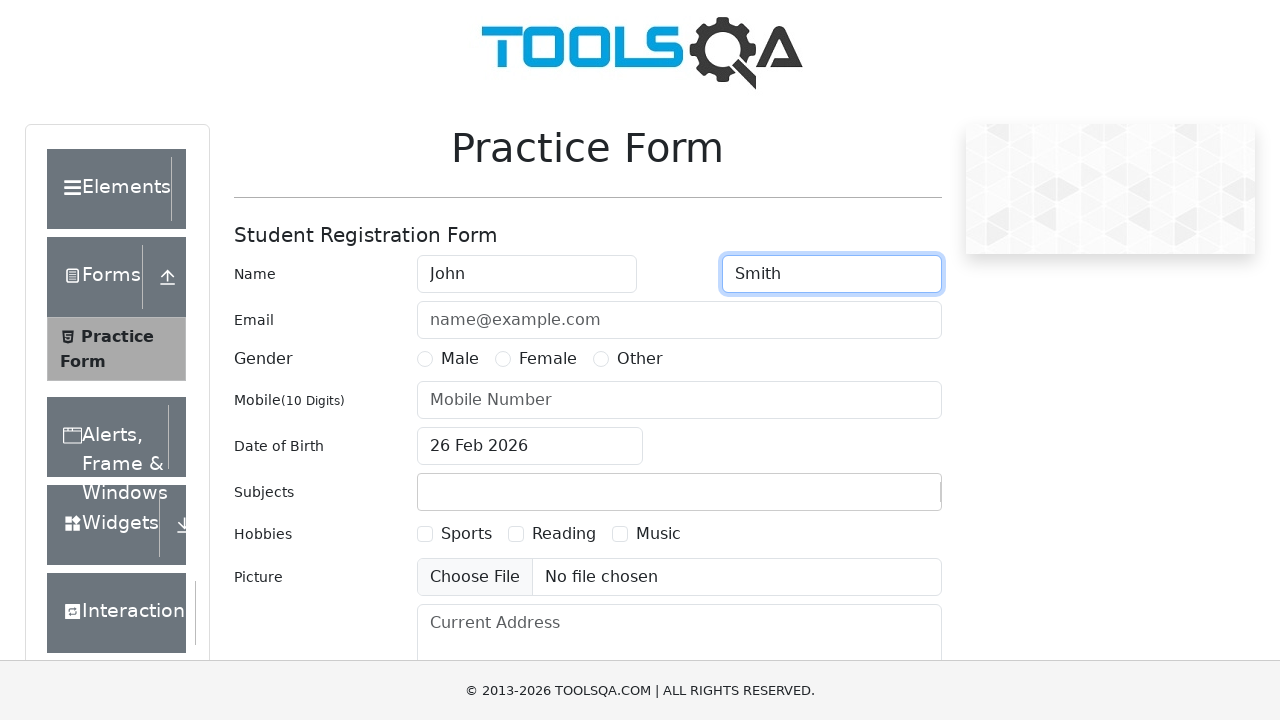

Pressed Tab to move to email field on #firstName
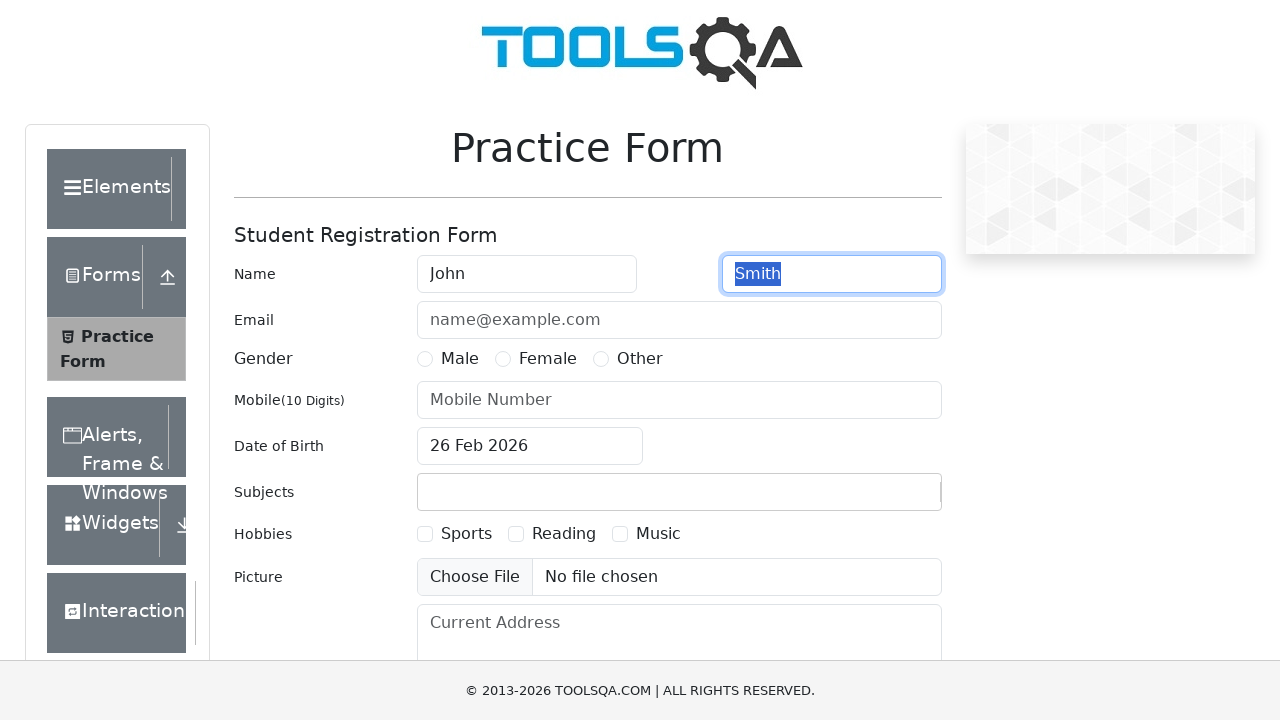

Filled email field with 'john.smith@example.com'
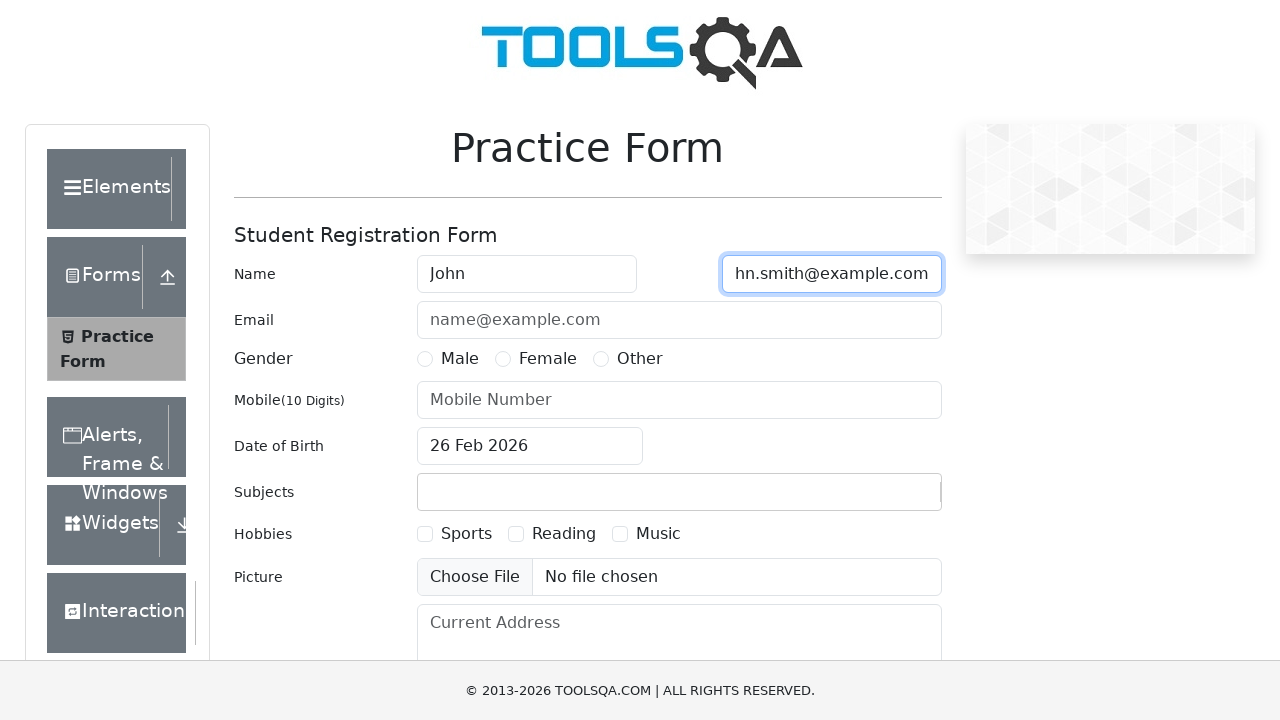

Pressed Tab to move to gender selection on #firstName
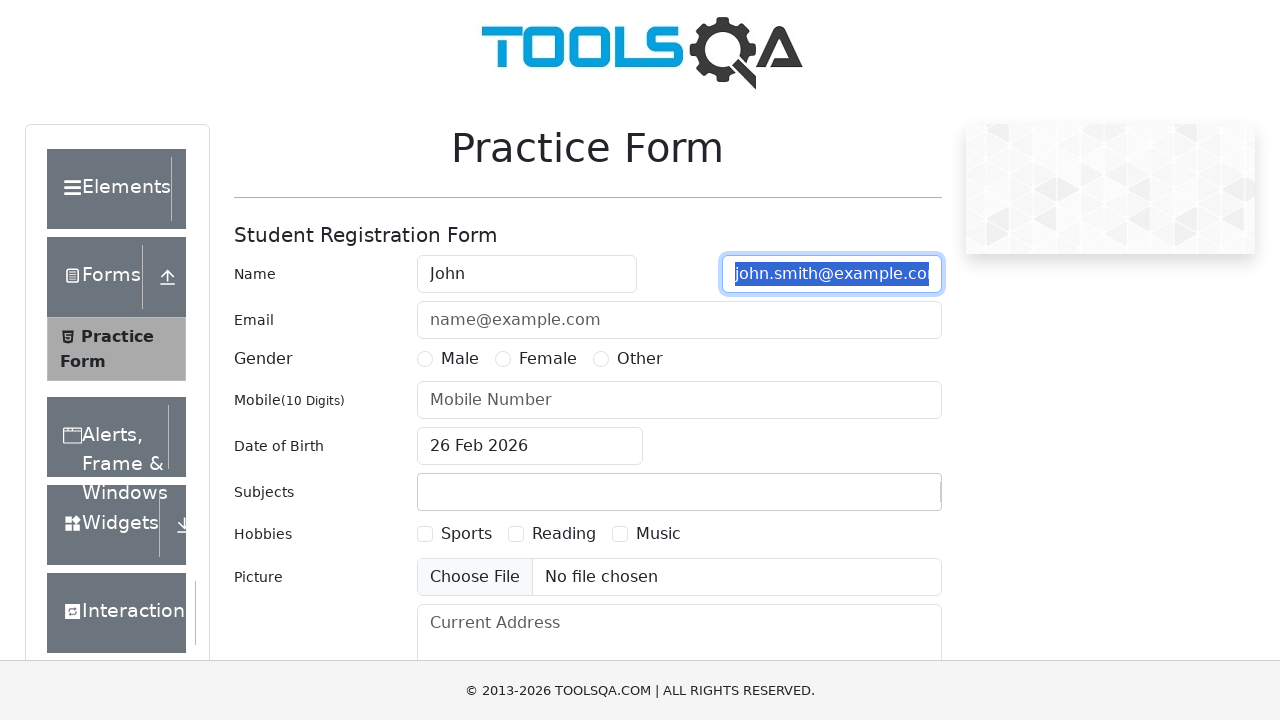

Pressed Space to select gender radio button
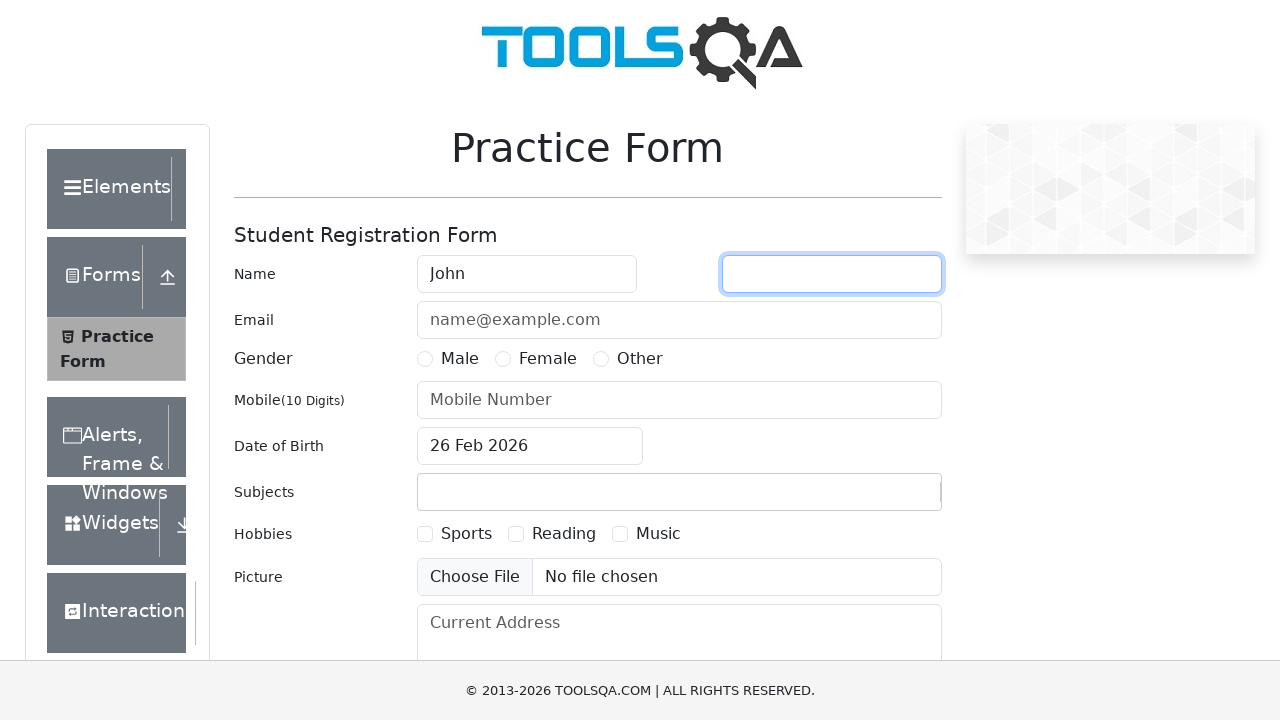

Pressed Tab to move to phone number field on #firstName
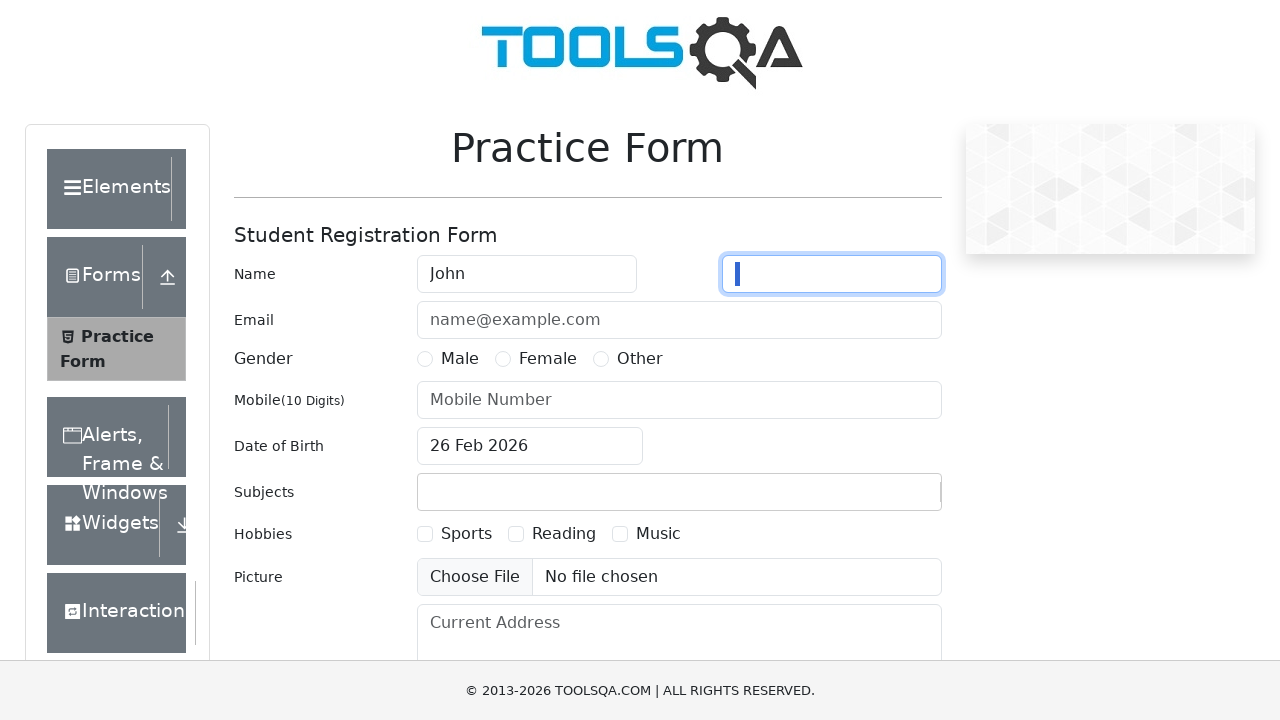

Filled phone number field with '5551234567'
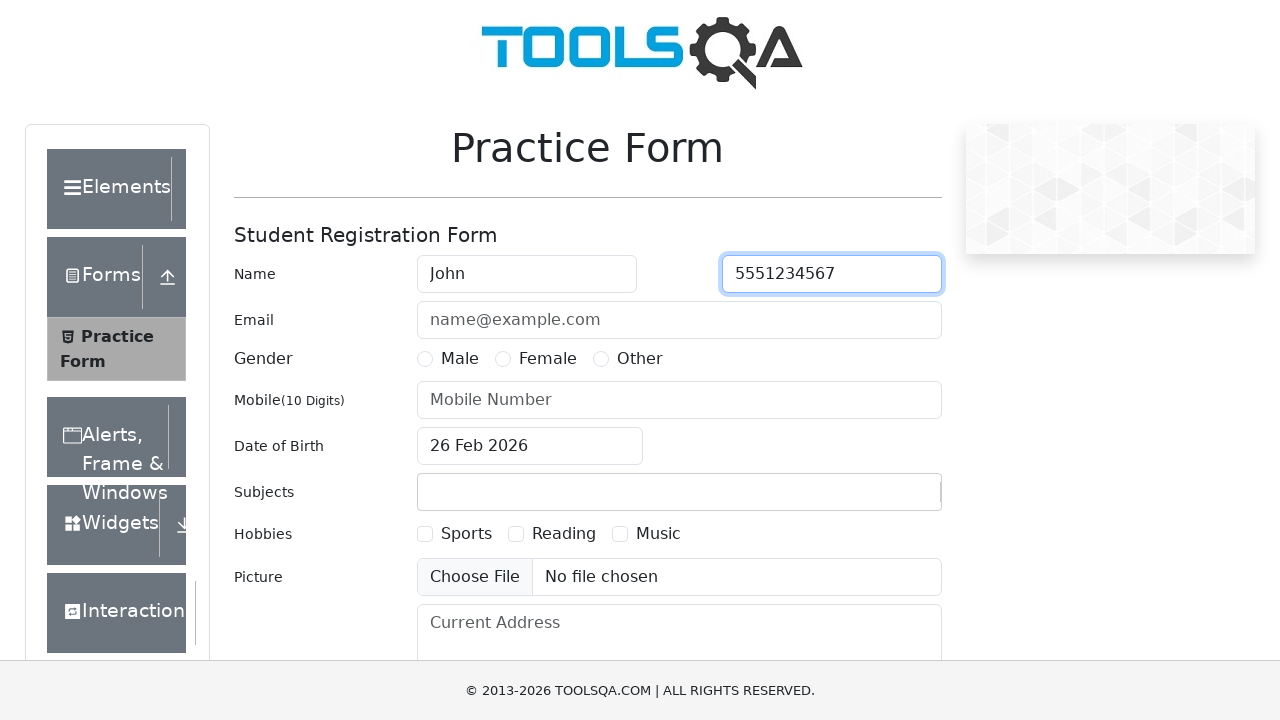

Pressed Tab to move to date of birth field on #firstName
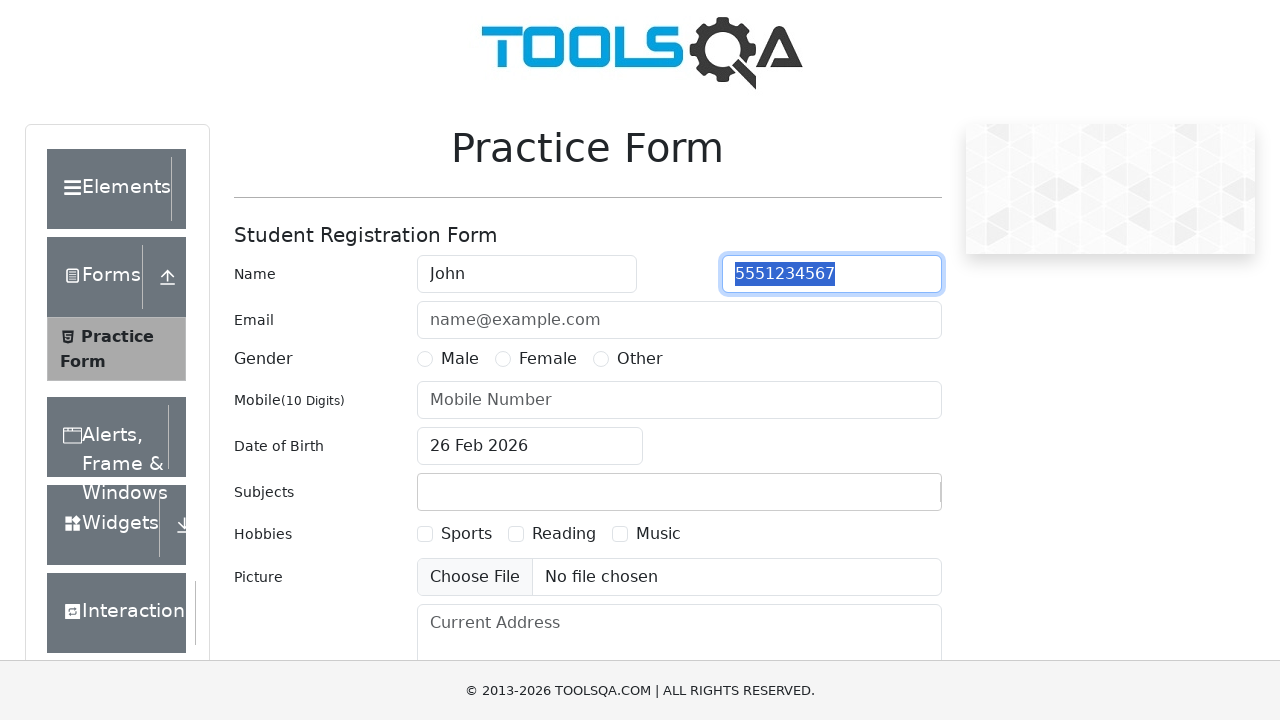

Filled date of birth field with '20 Jul 1980'
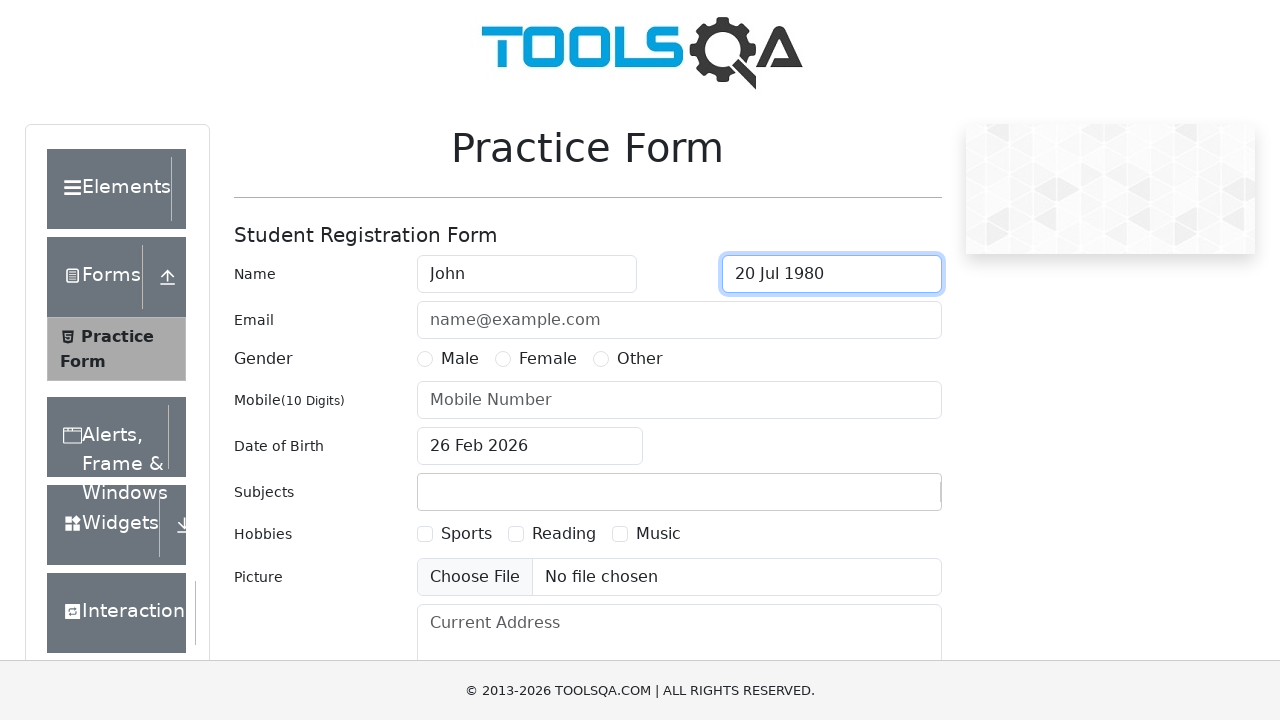

Pressed Enter to confirm date of birth
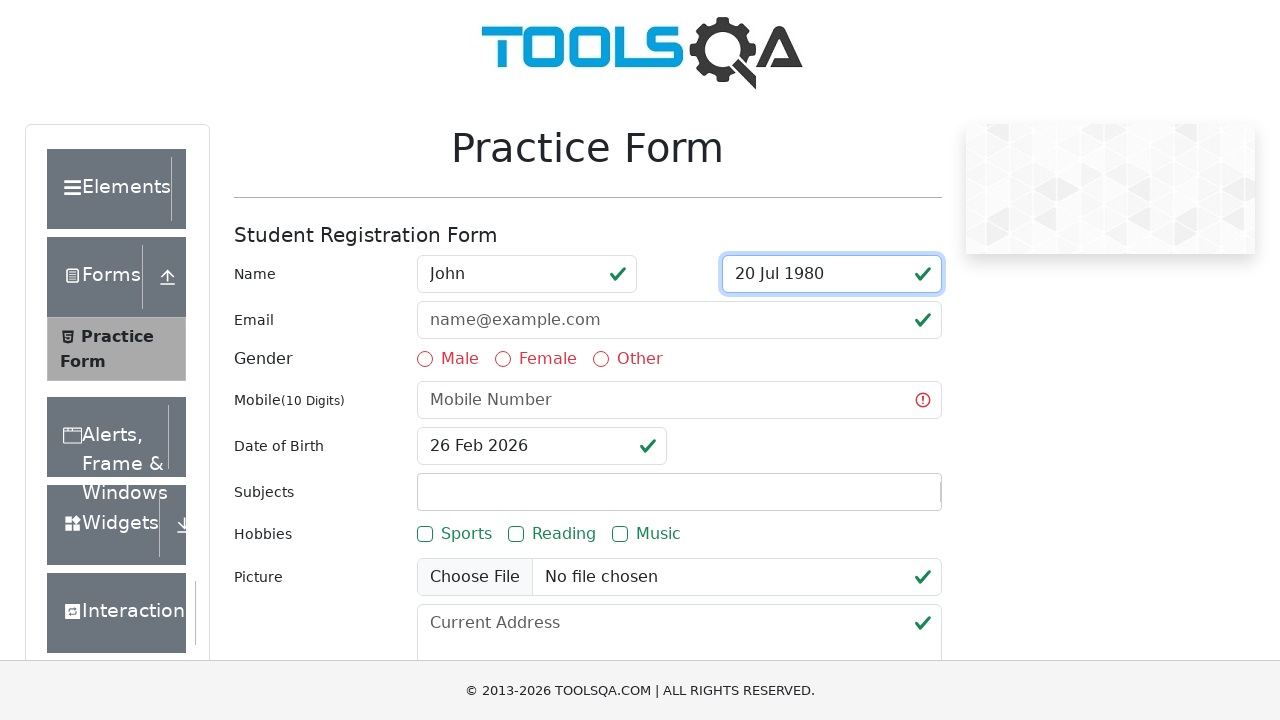

Pressed Tab to move to subjects/hobbies field on #firstName
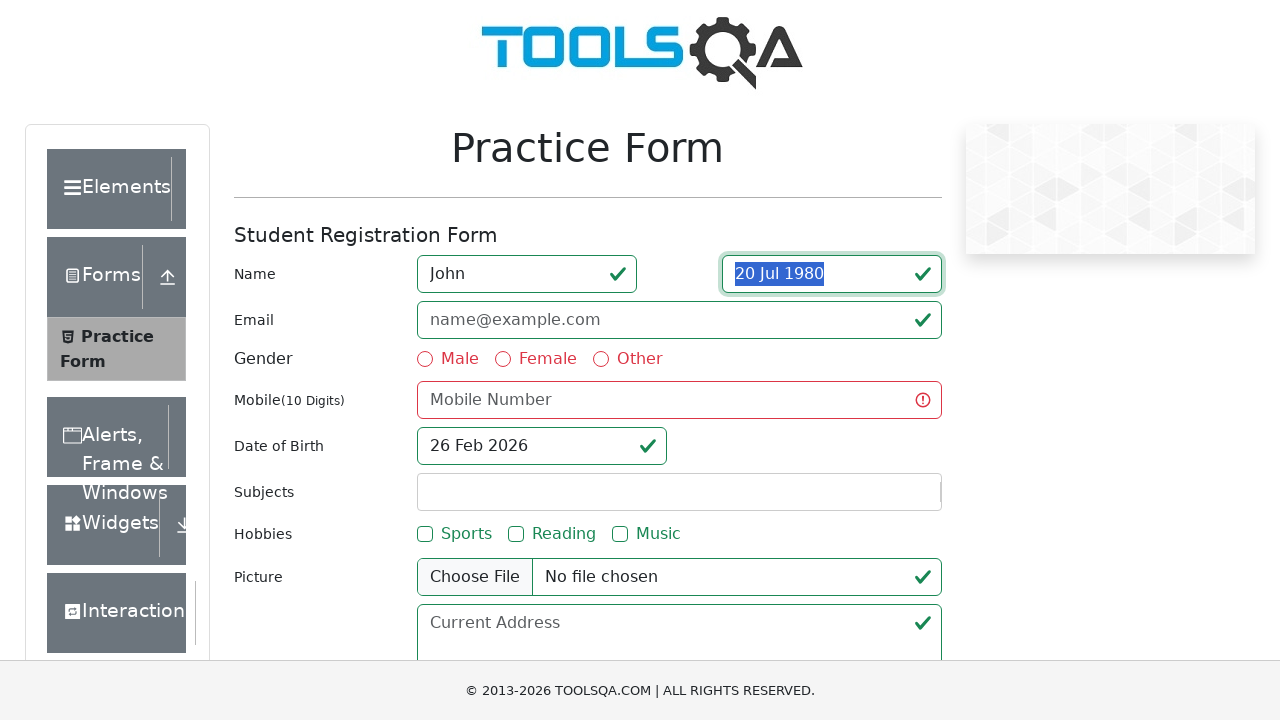

Filled subjects/hobbies field with 'Reading books and learning new technologies'
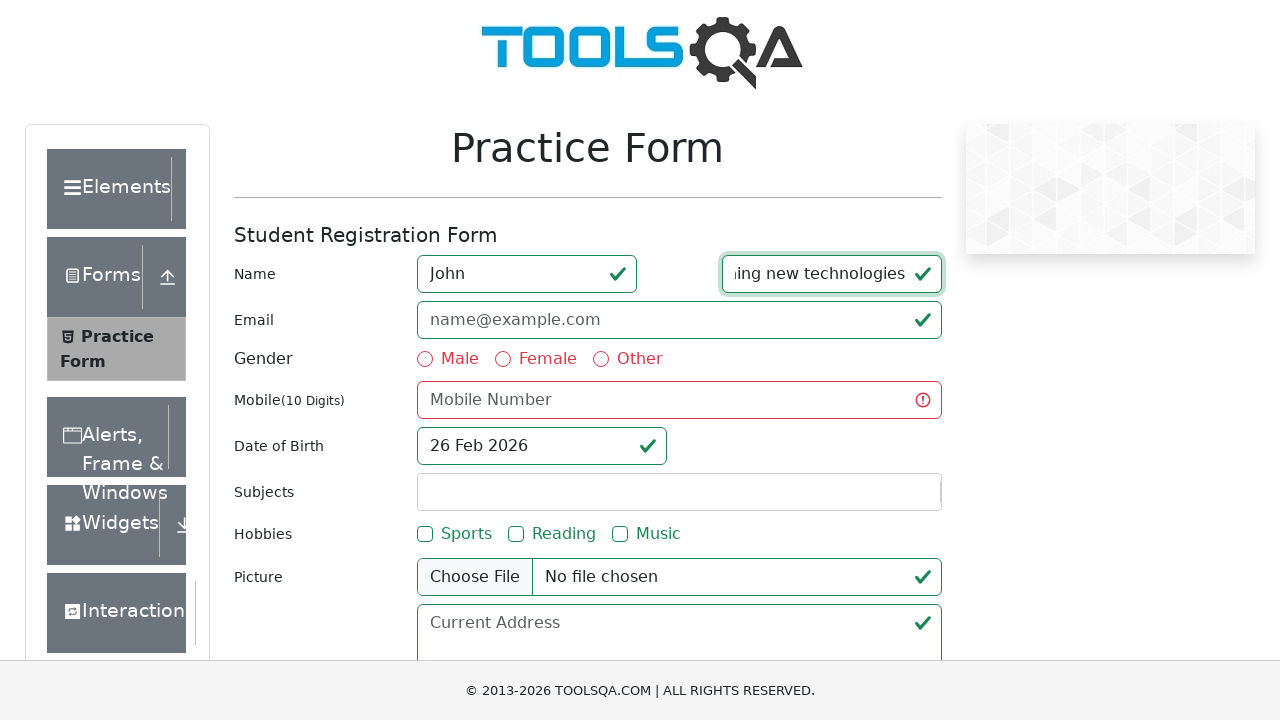

Pressed Tab to move to hobbies checkbox on #firstName
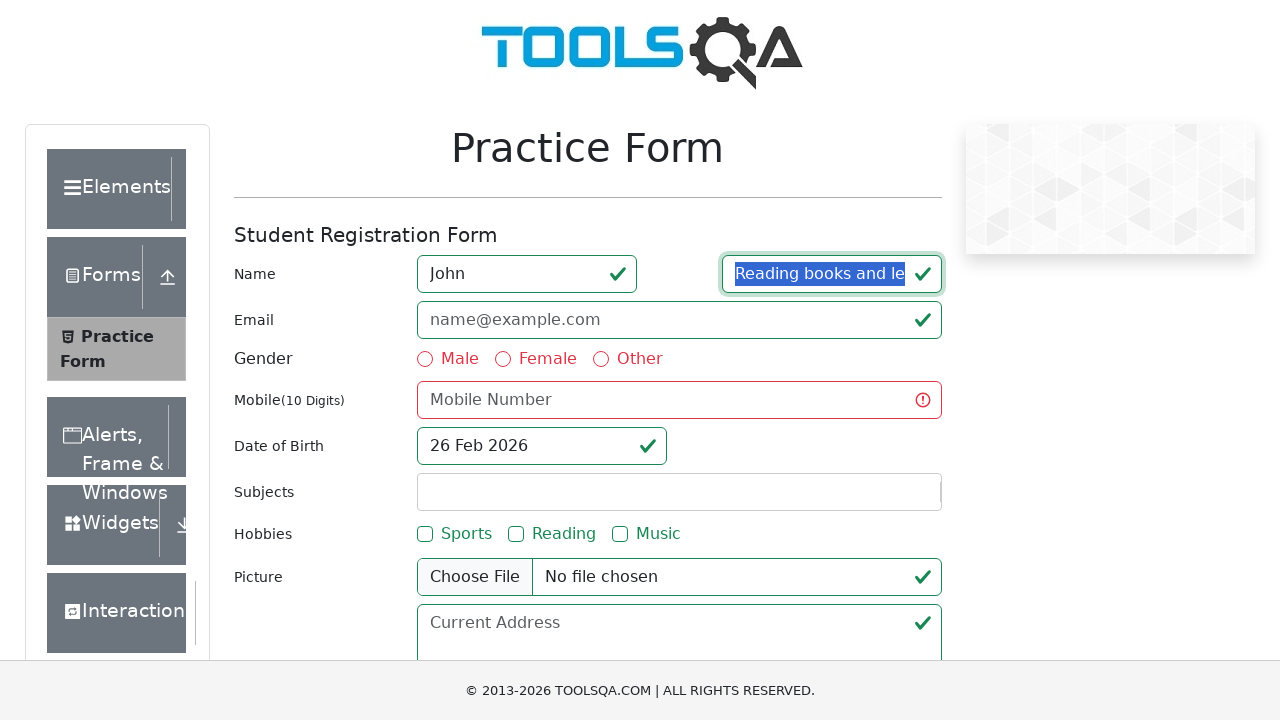

Pressed Space to select hobbies checkbox
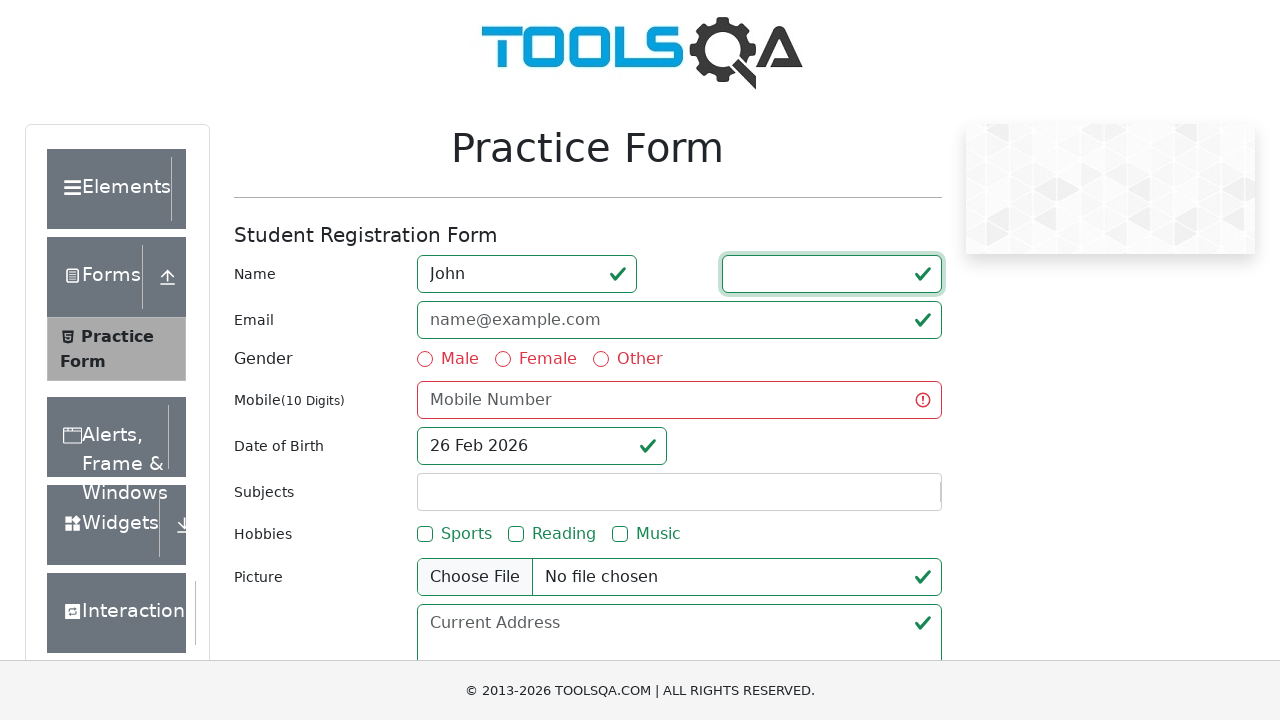

Set input files for picture upload (empty list)
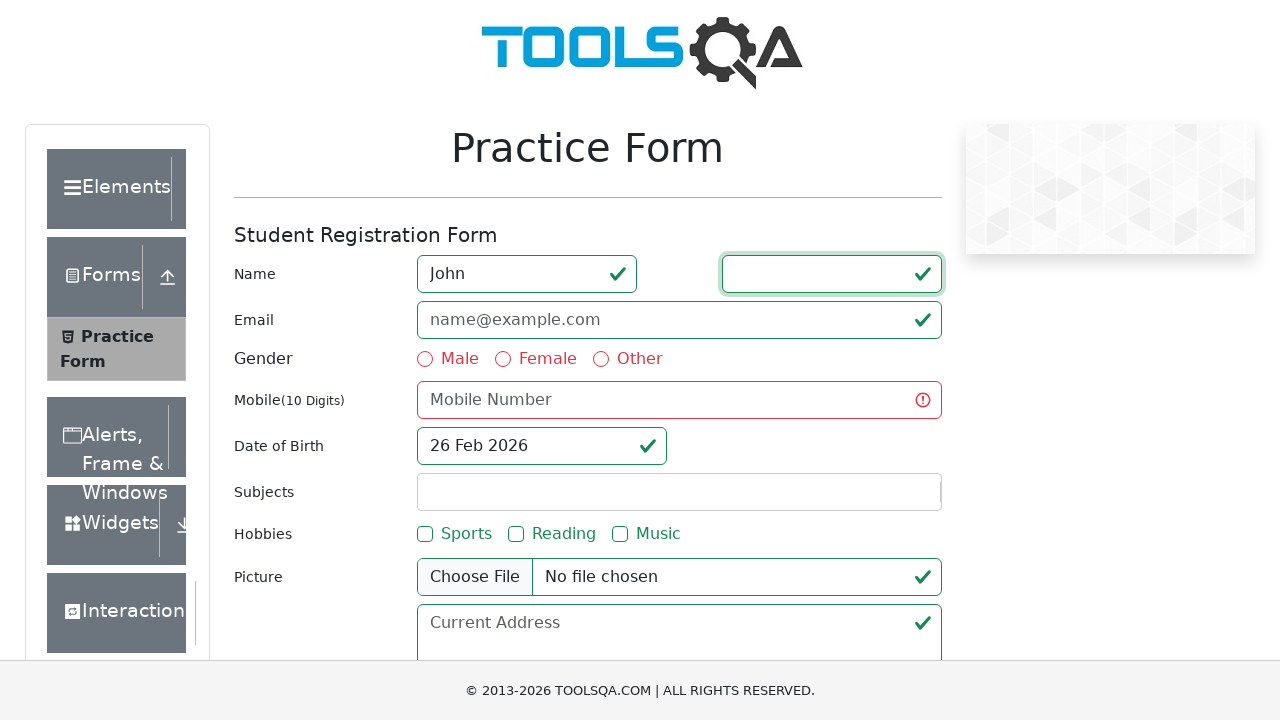

Filled current address field with '123 Main Street, Apt 4B, New York, NY 10001' on #currentAddress
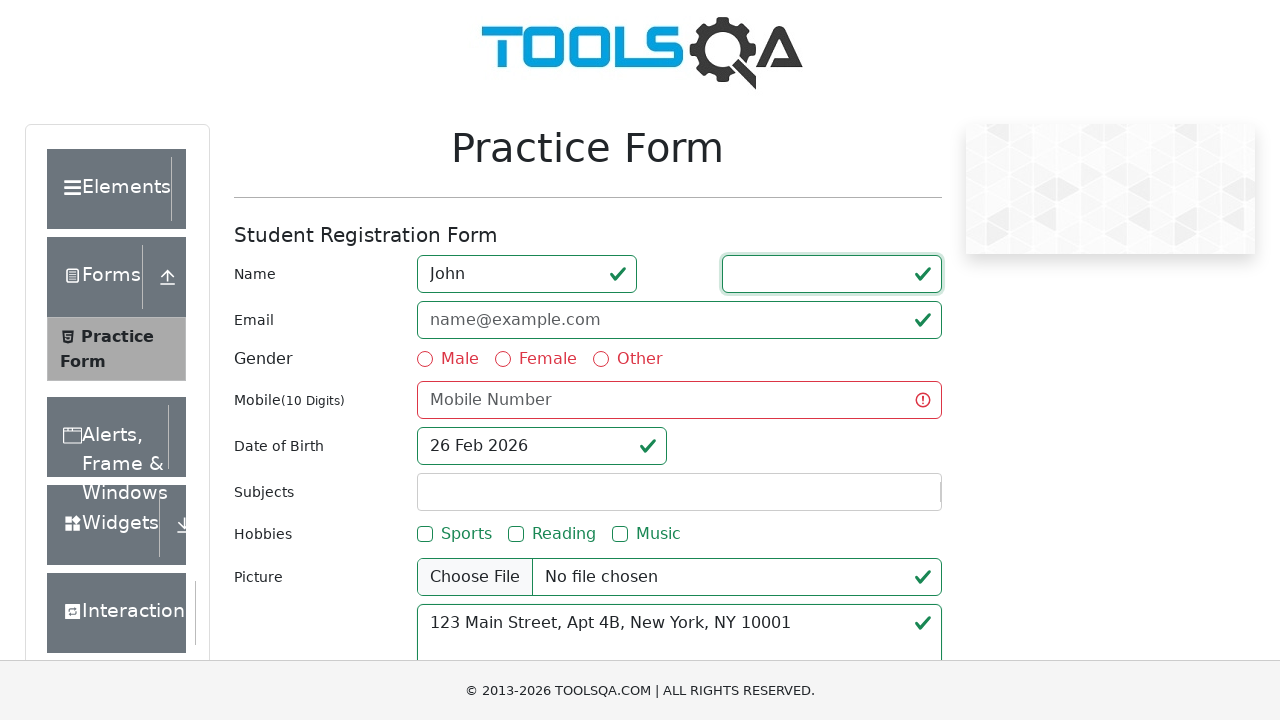

Pressed Tab to move to state selection field on #currentAddress
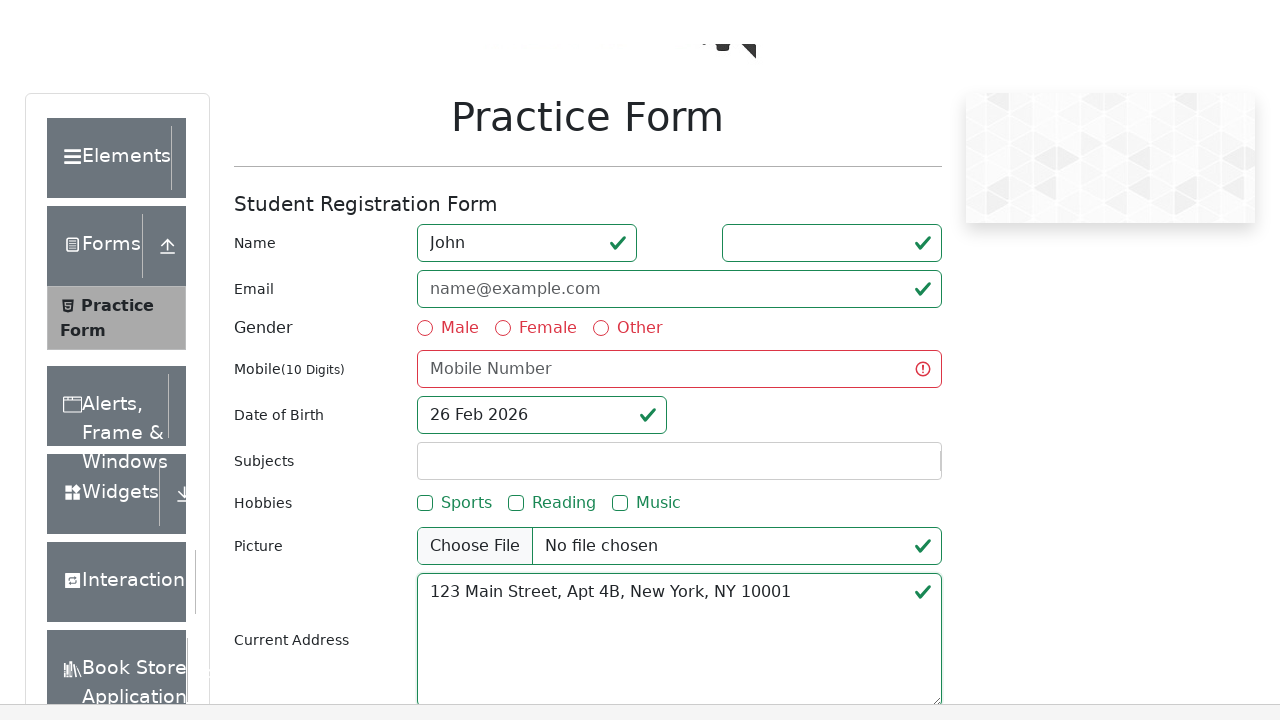

Typed 'NCR' in state field
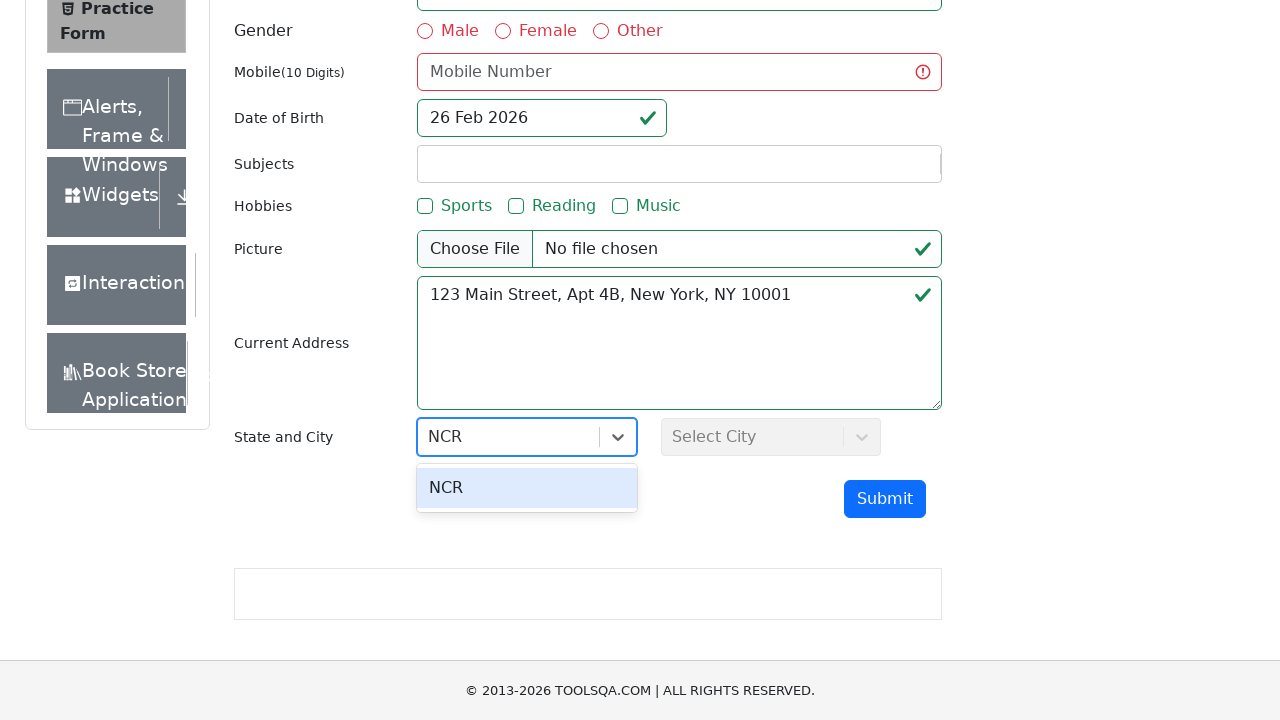

Pressed Tab to move to city selection field on #currentAddress
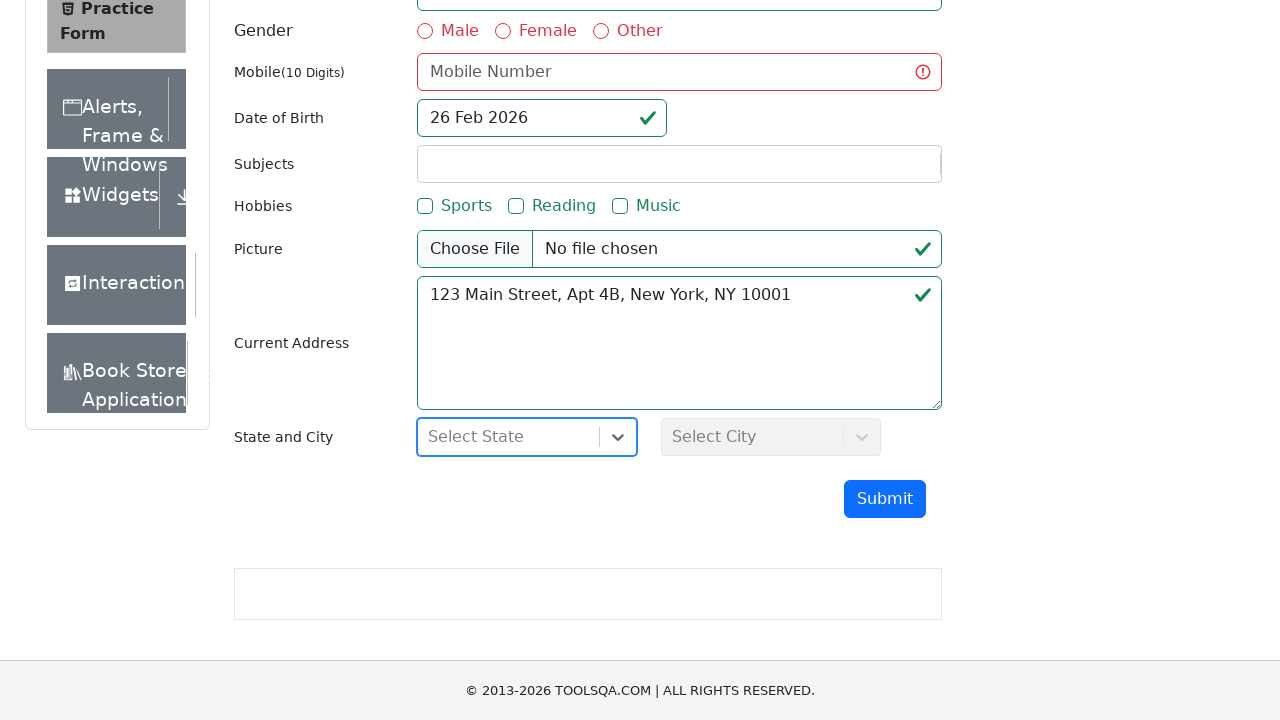

Pressed Enter to confirm state selection
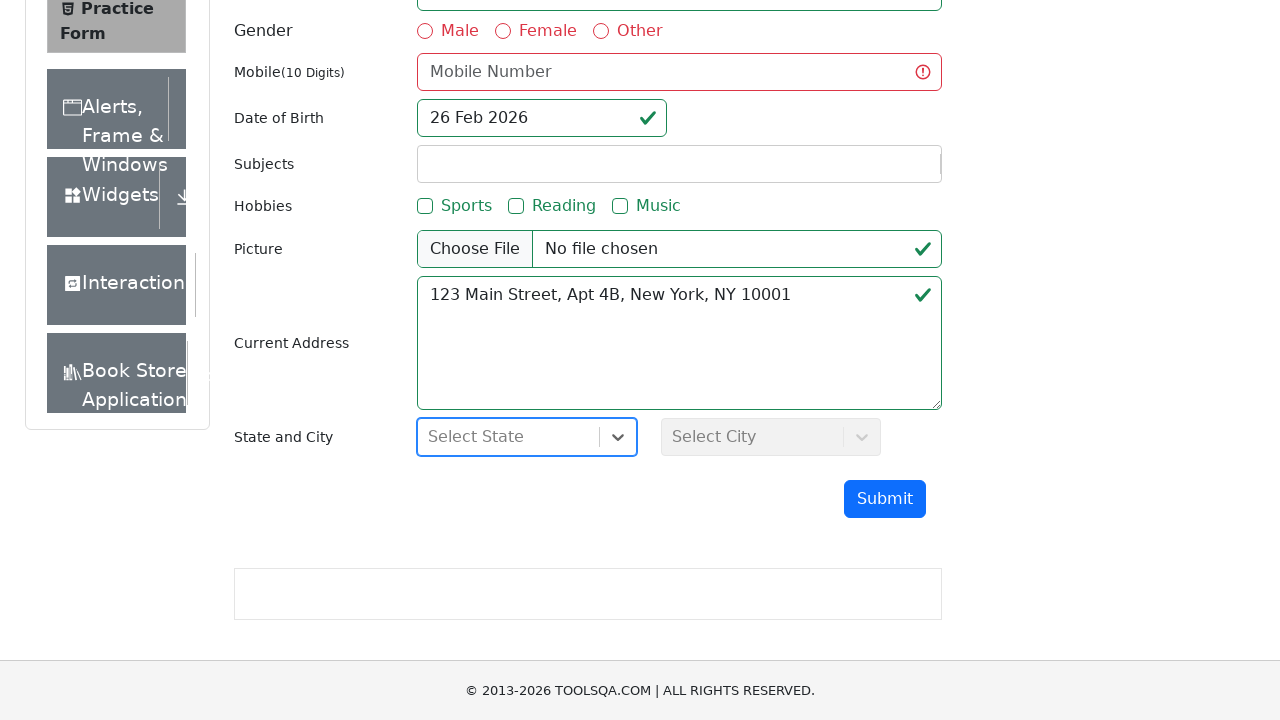

Typed 'Delhi' in city field
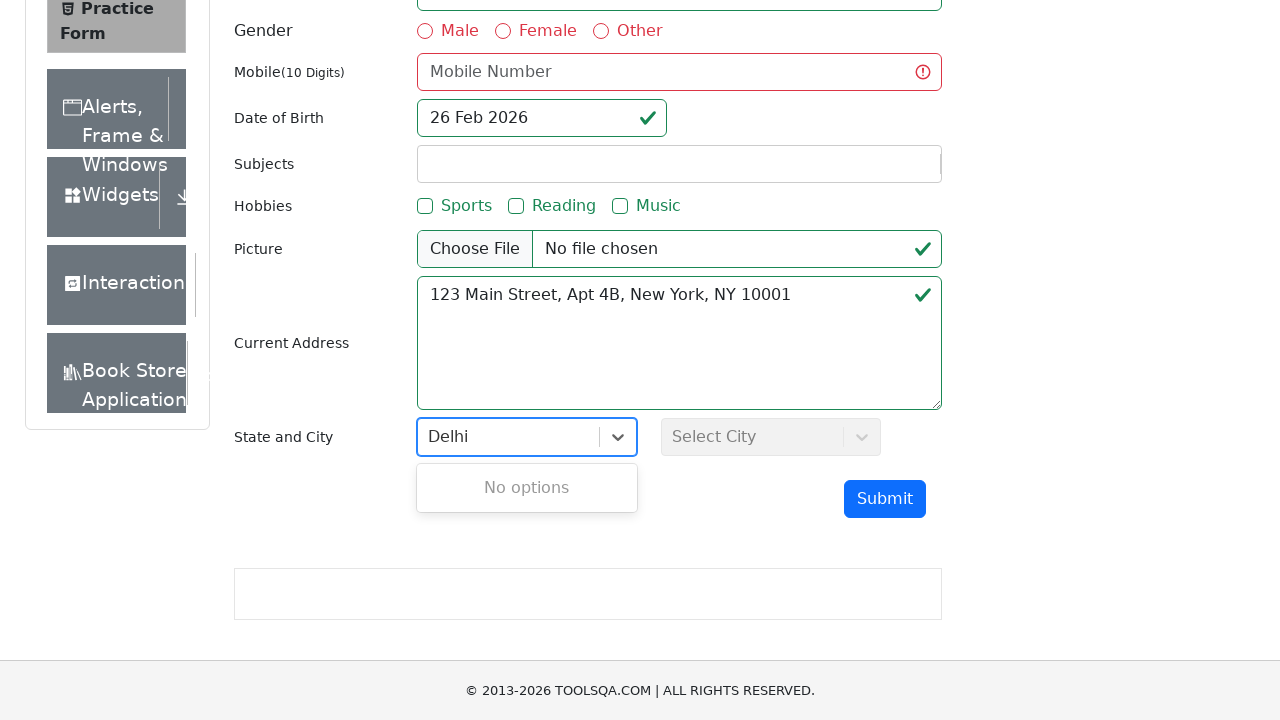

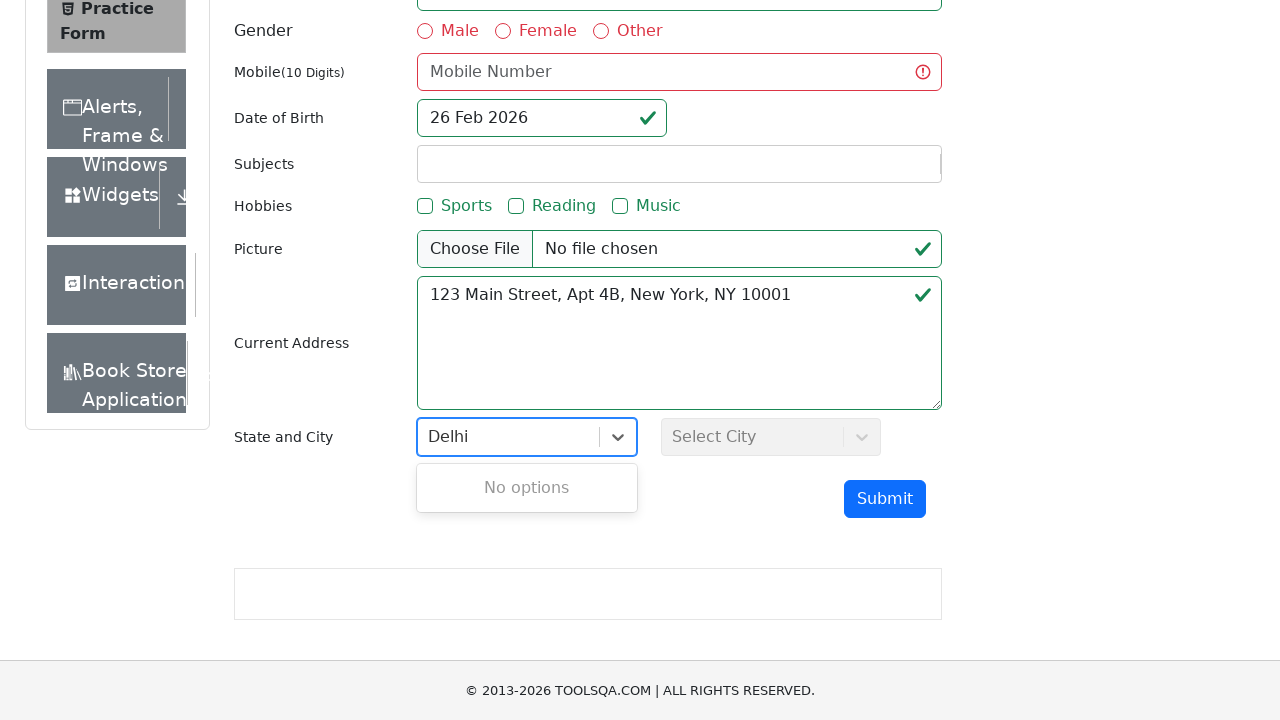